Tests navigation to the Interactions section on DemoQA homepage by clicking the Interactions card

Starting URL: https://demoqa.com

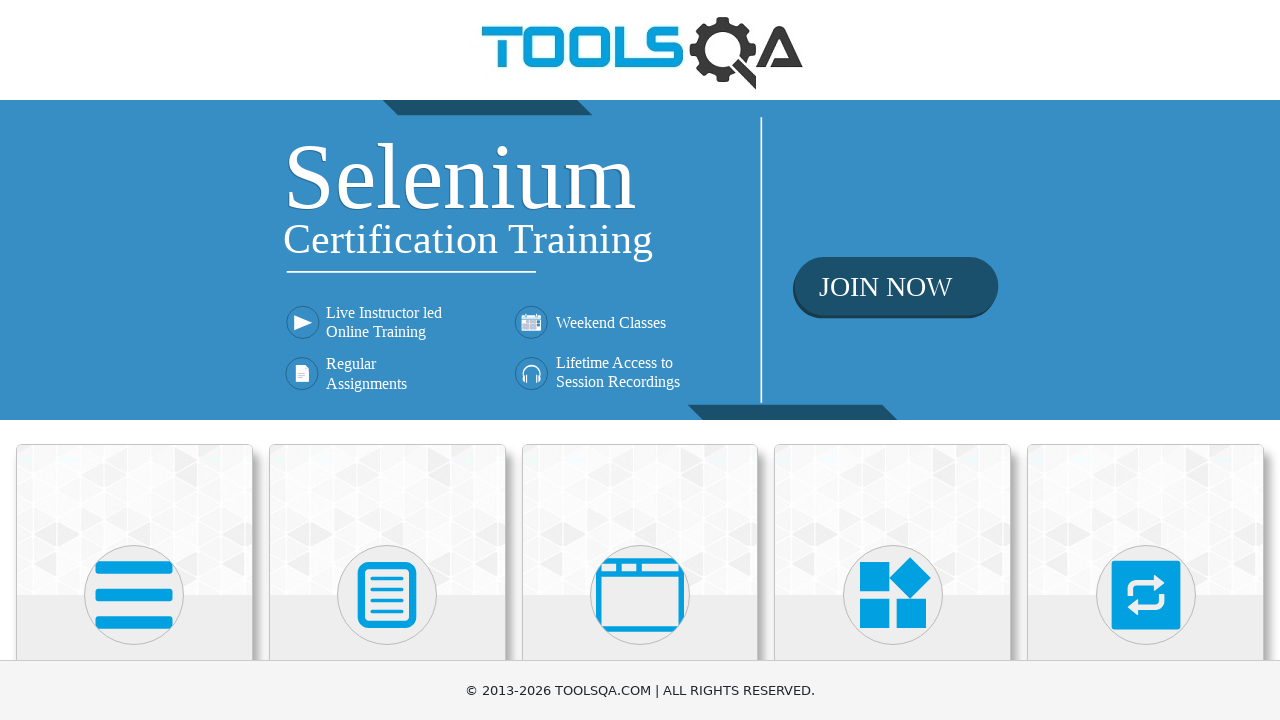

Clicked Interactions card on DemoQA homepage at (1146, 520) on div.card:has-text('Interactions')
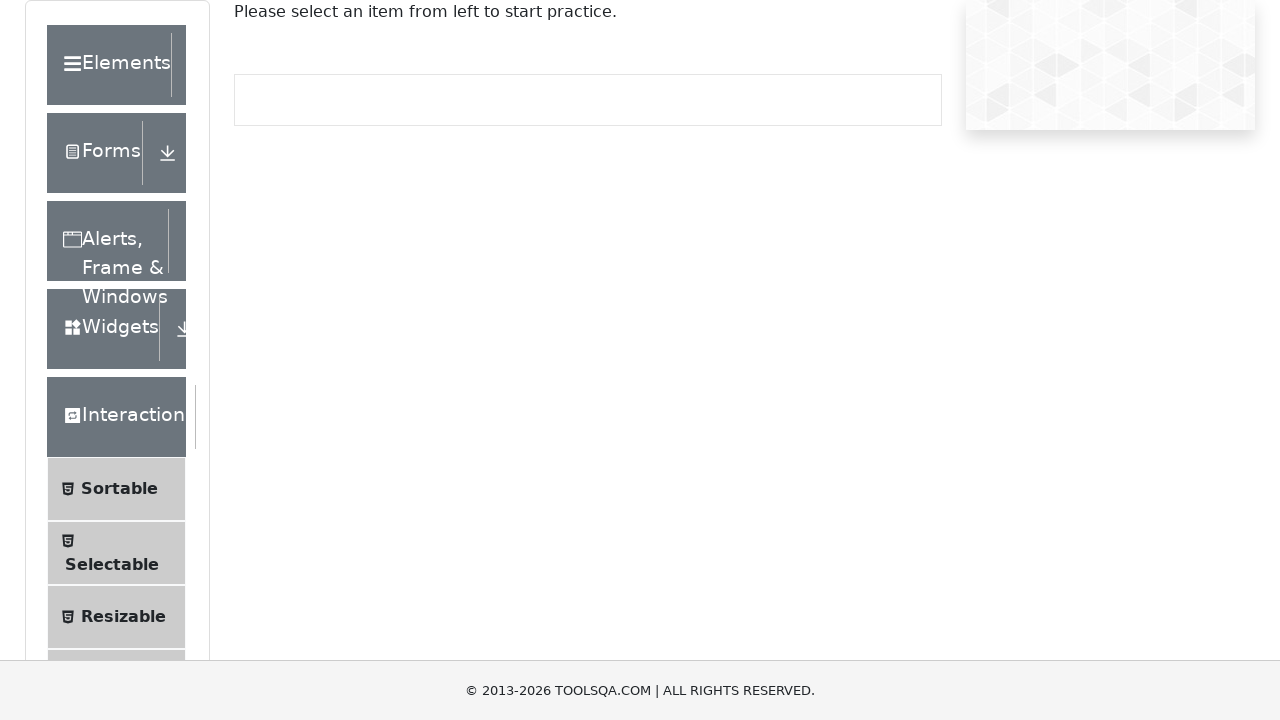

Interactions page loaded successfully
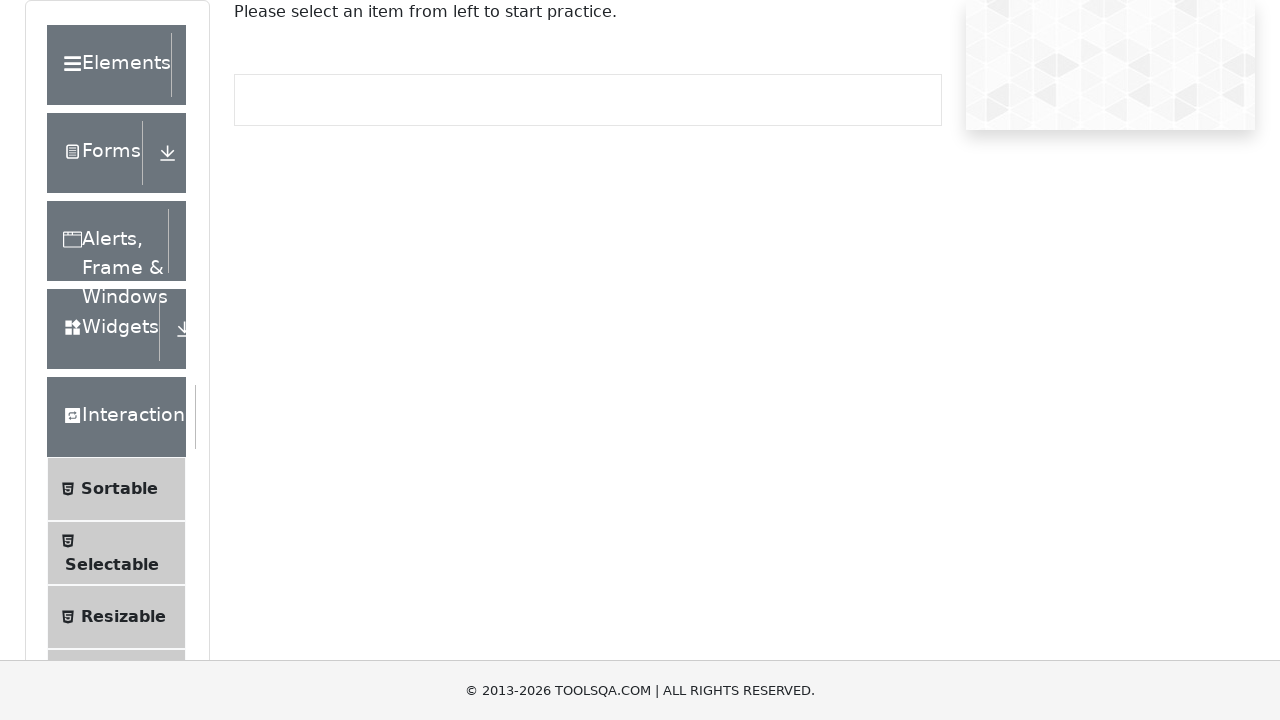

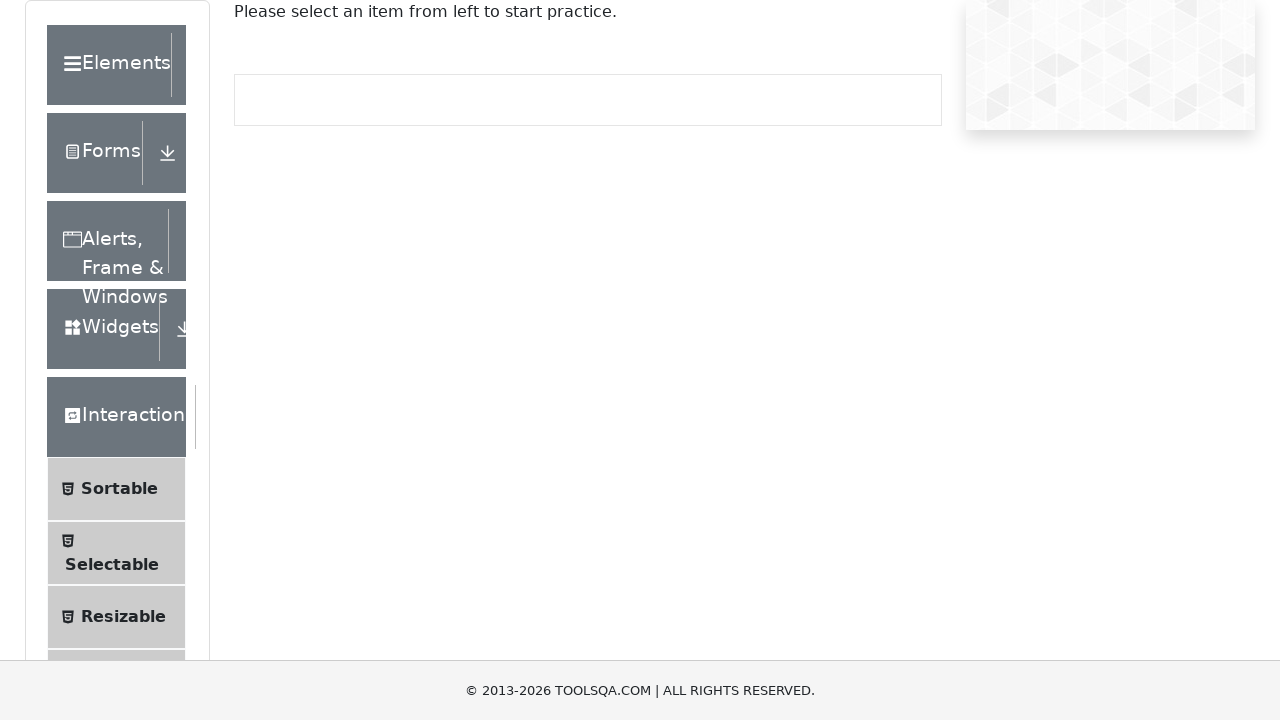